Tests dynamic dropdown autocomplete functionality by typing a letter and selecting a specific option from the filtered results

Starting URL: https://www.globalsqa.com/demoSite/practice/autocomplete/combobox.html

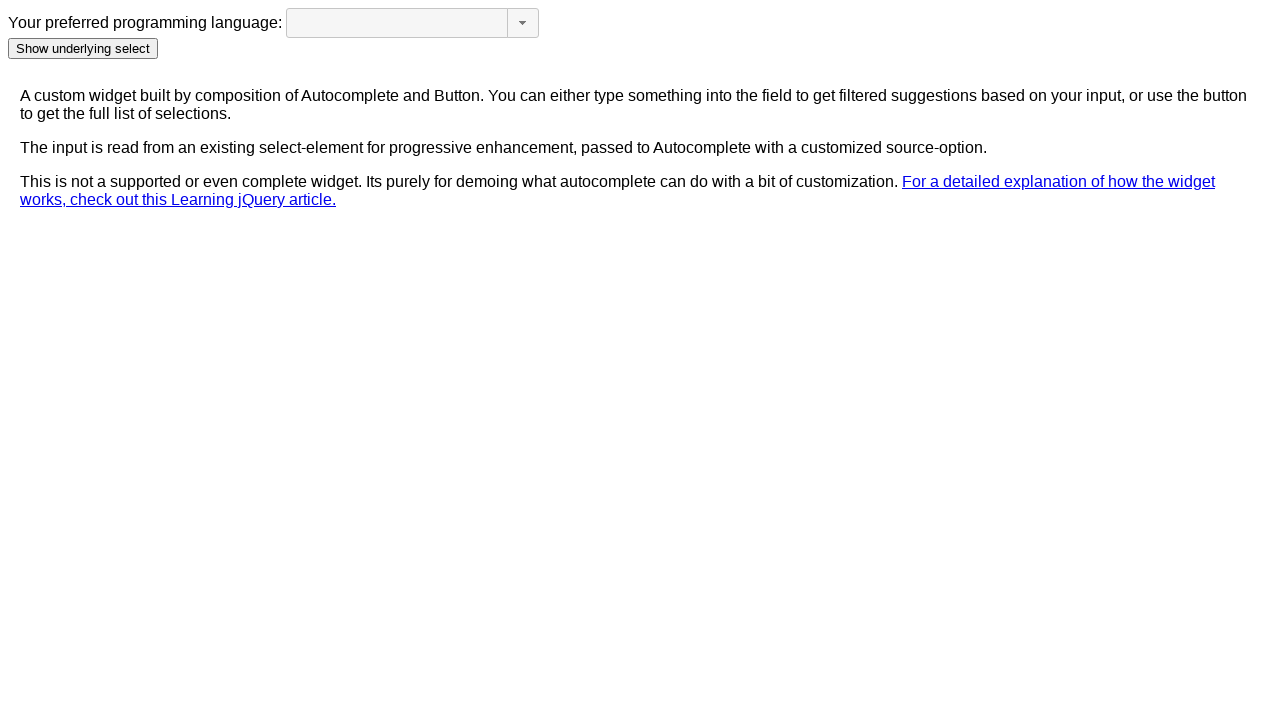

Typed 'r' in the autocomplete input field to trigger dropdown on input.ui-autocomplete-input
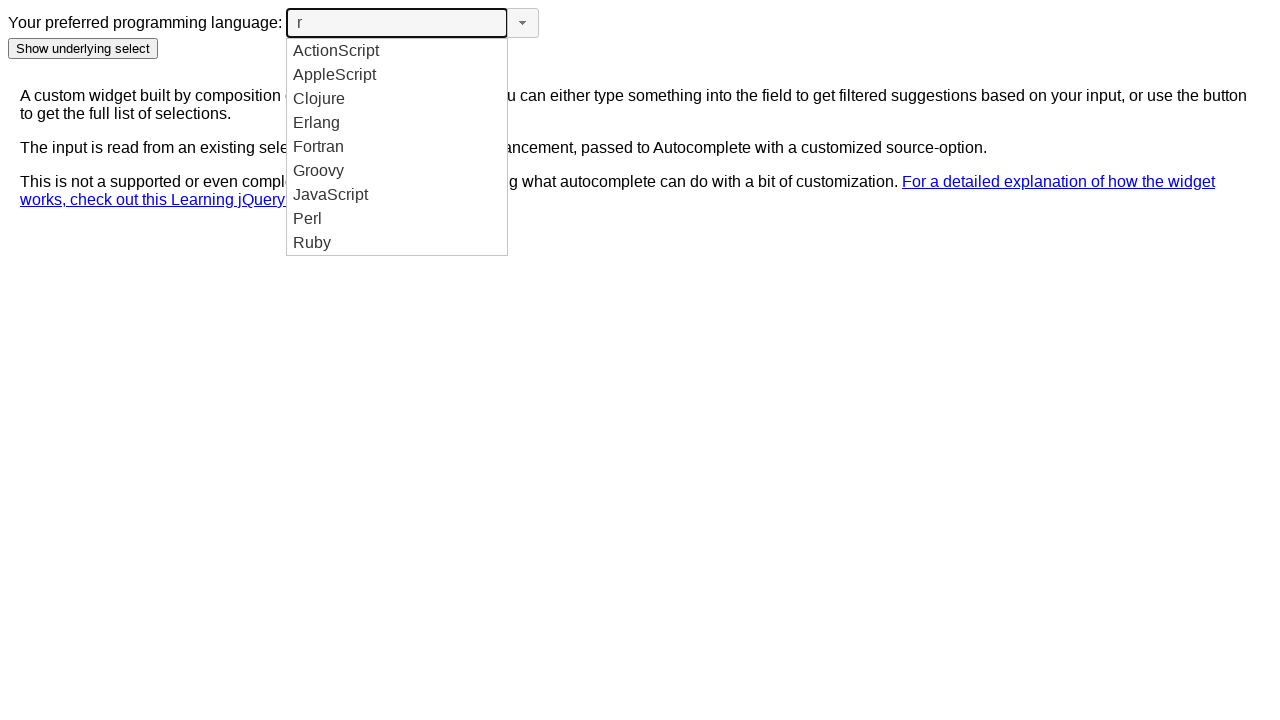

Dropdown options appeared and became visible
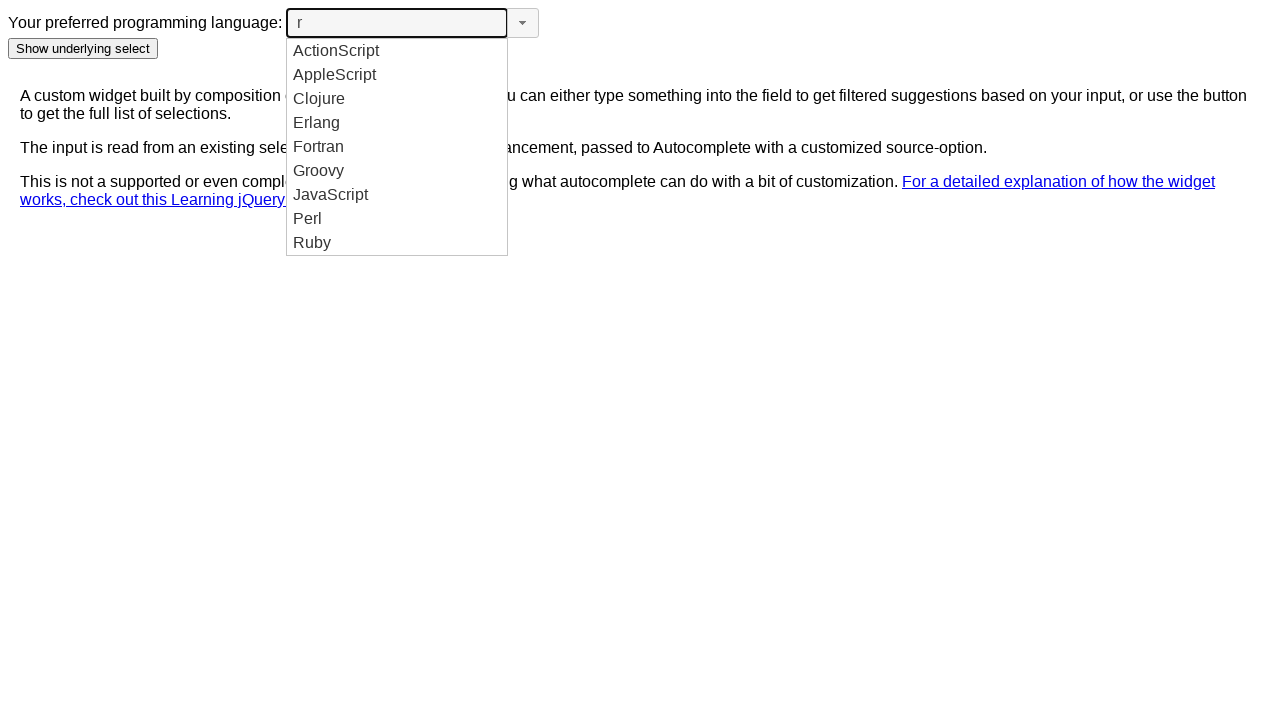

Clicked 'Ruby' option from the filtered dropdown results at (397, 243) on ul.ui-menu li >> nth=8
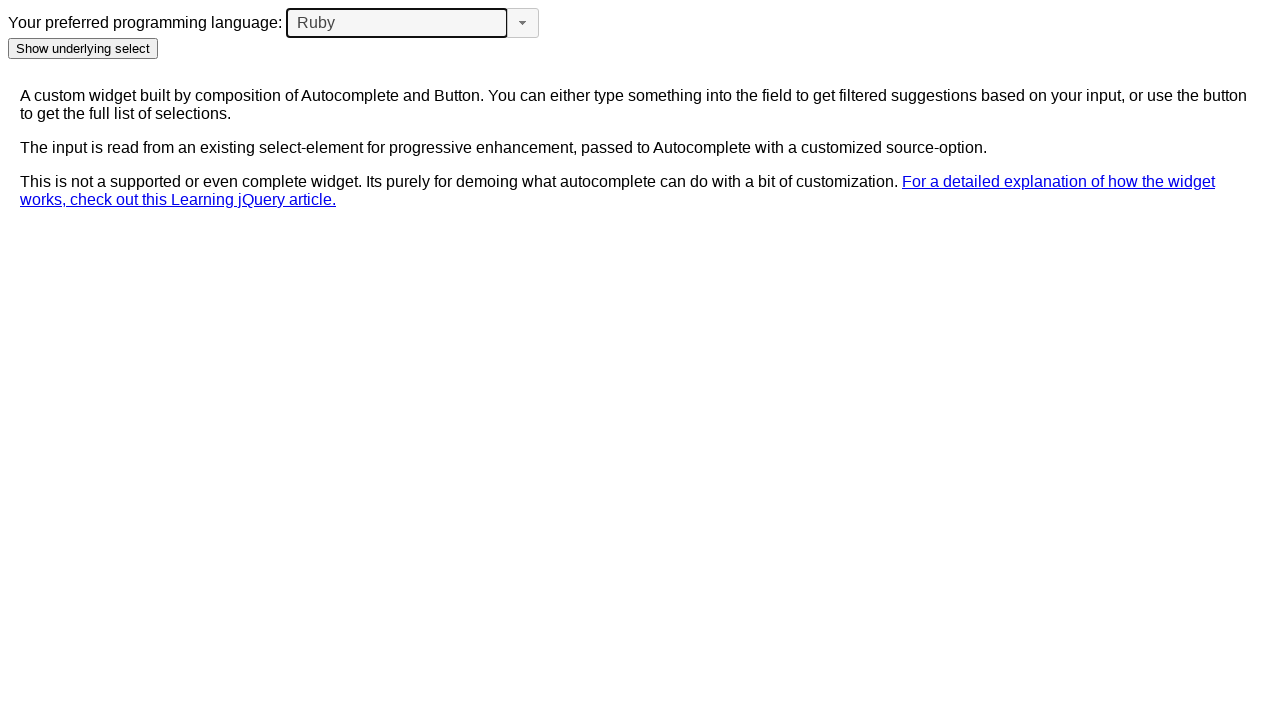

Retrieved selected value from input: Ruby
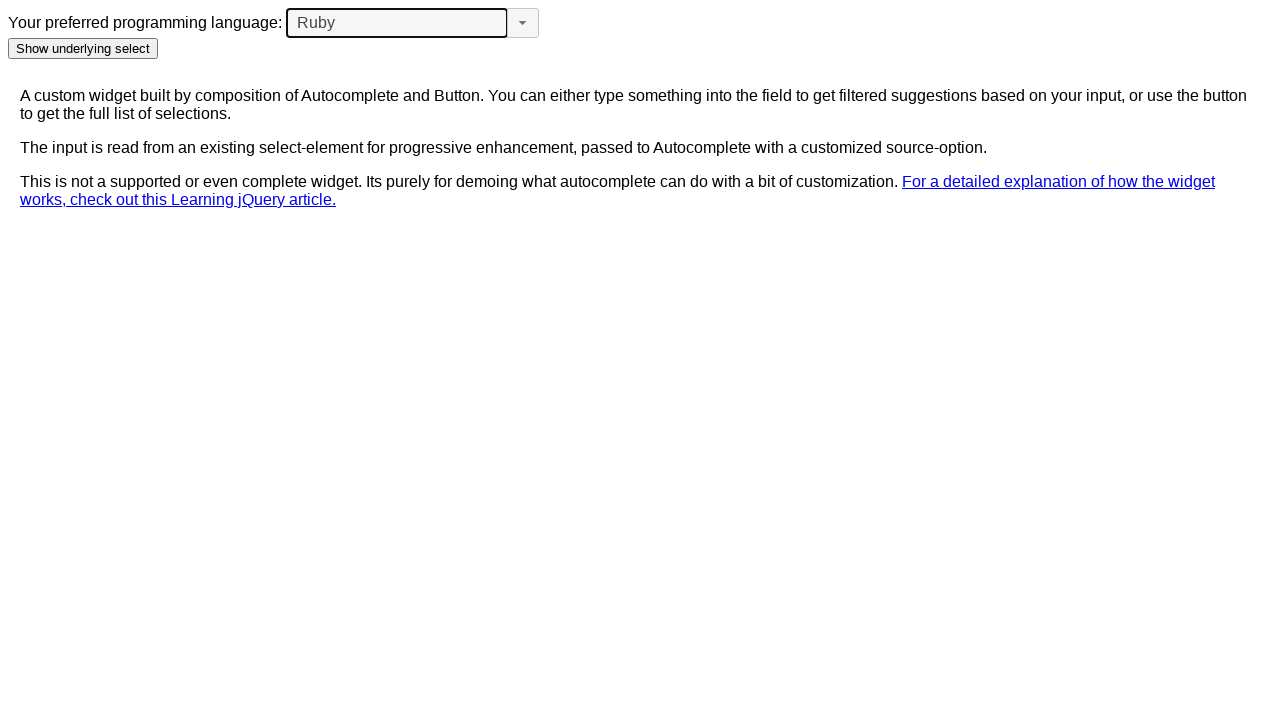

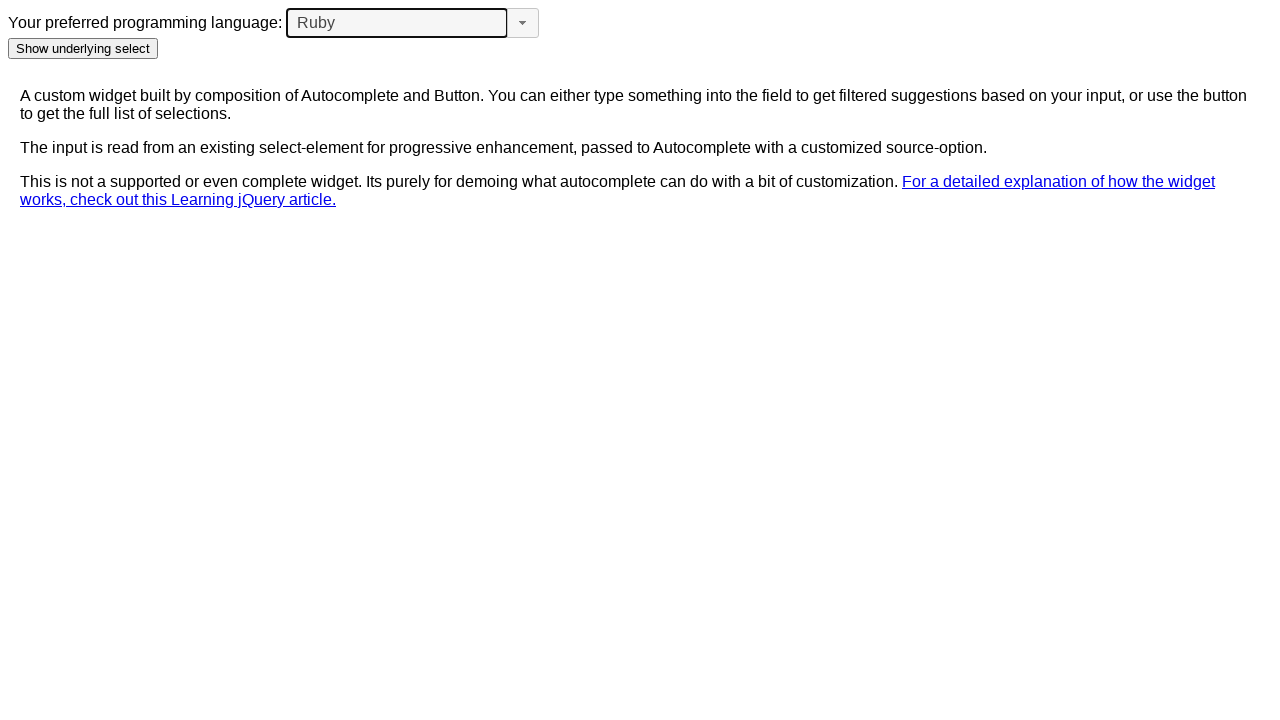